Tests double-click functionality by double-clicking a button and verifying the success message appears

Starting URL: https://demoqa.com/buttons

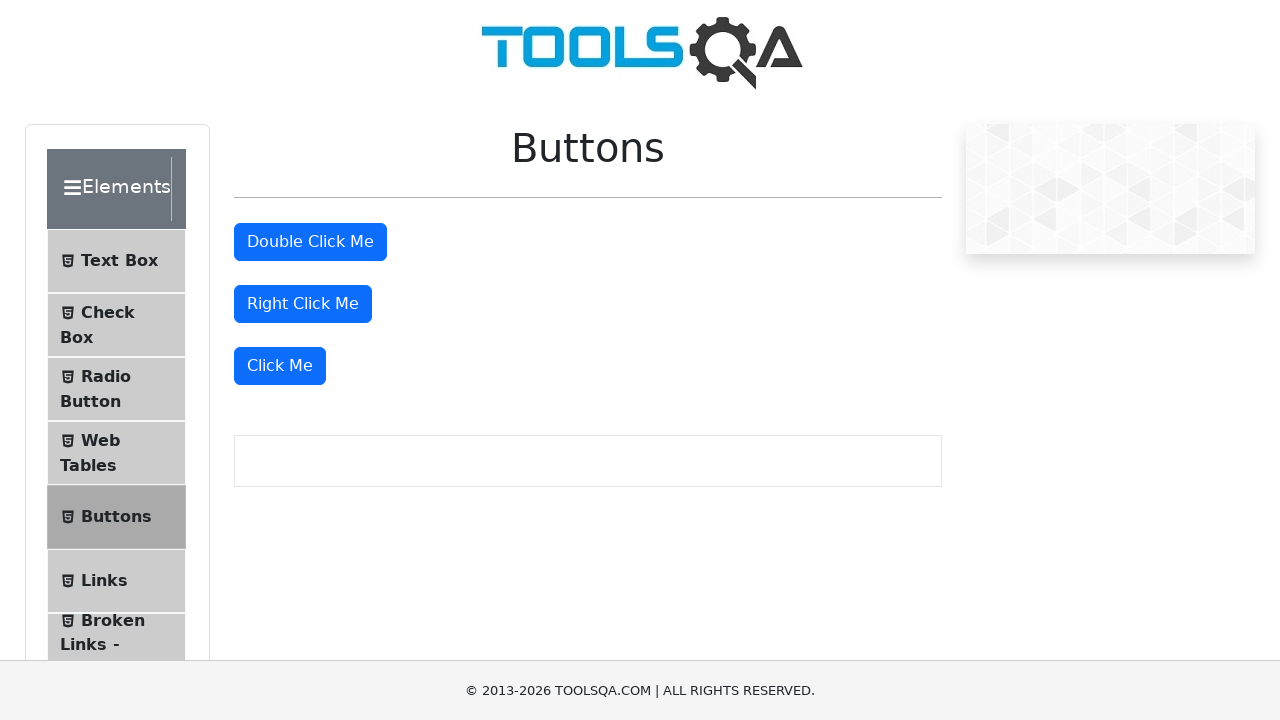

Double-clicked the 'Double Click Me' button at (310, 242) on xpath=//button[text()='Double Click Me']
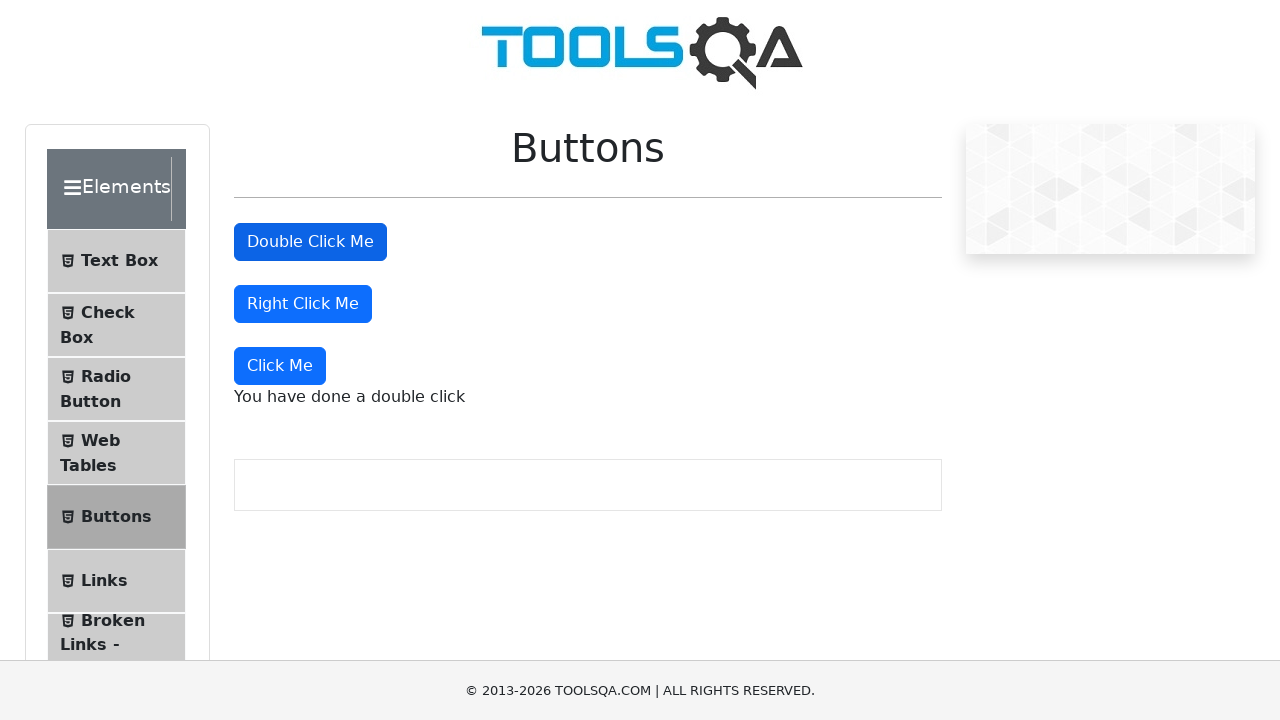

Waited for success message to appear
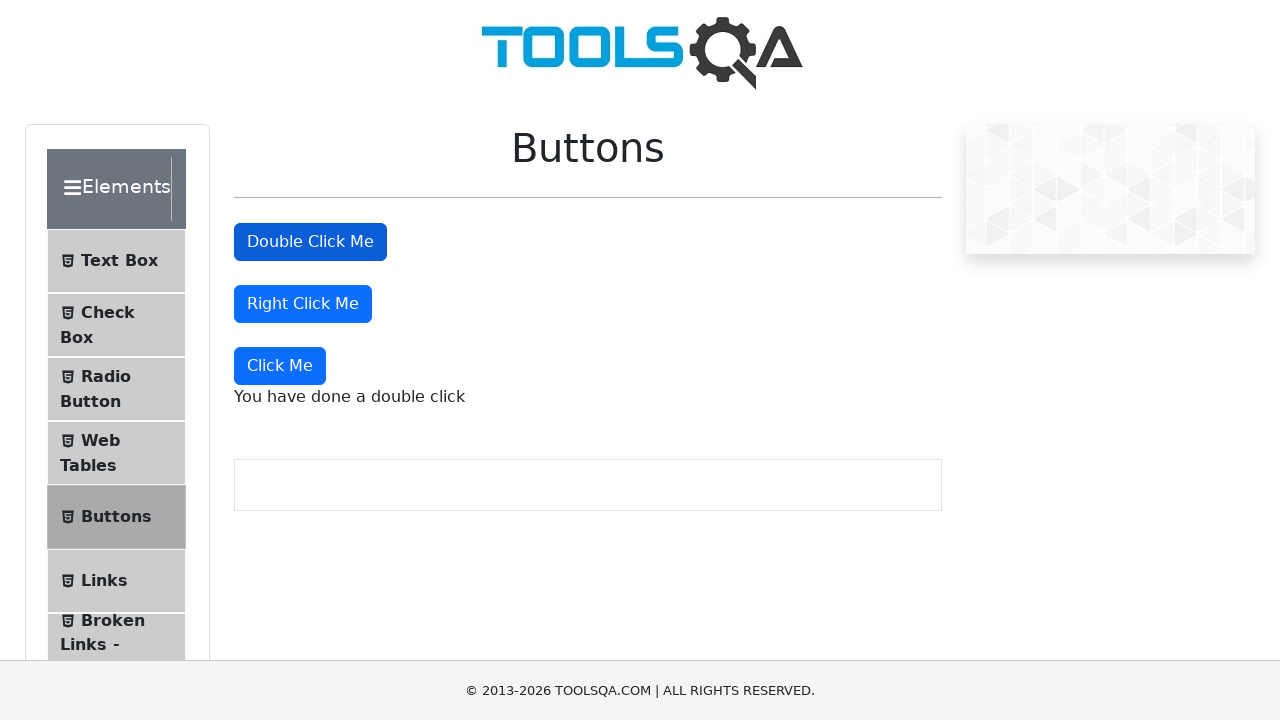

Located the success message element
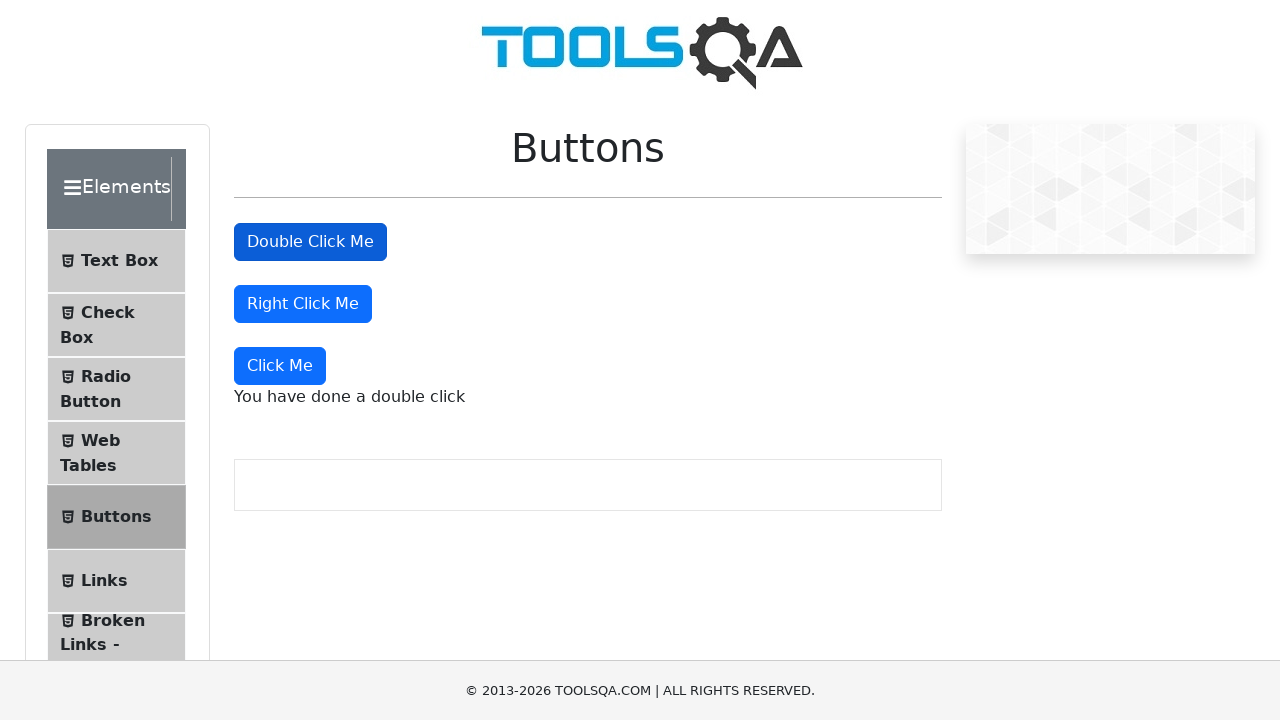

Verified success message text is 'You have done a double click'
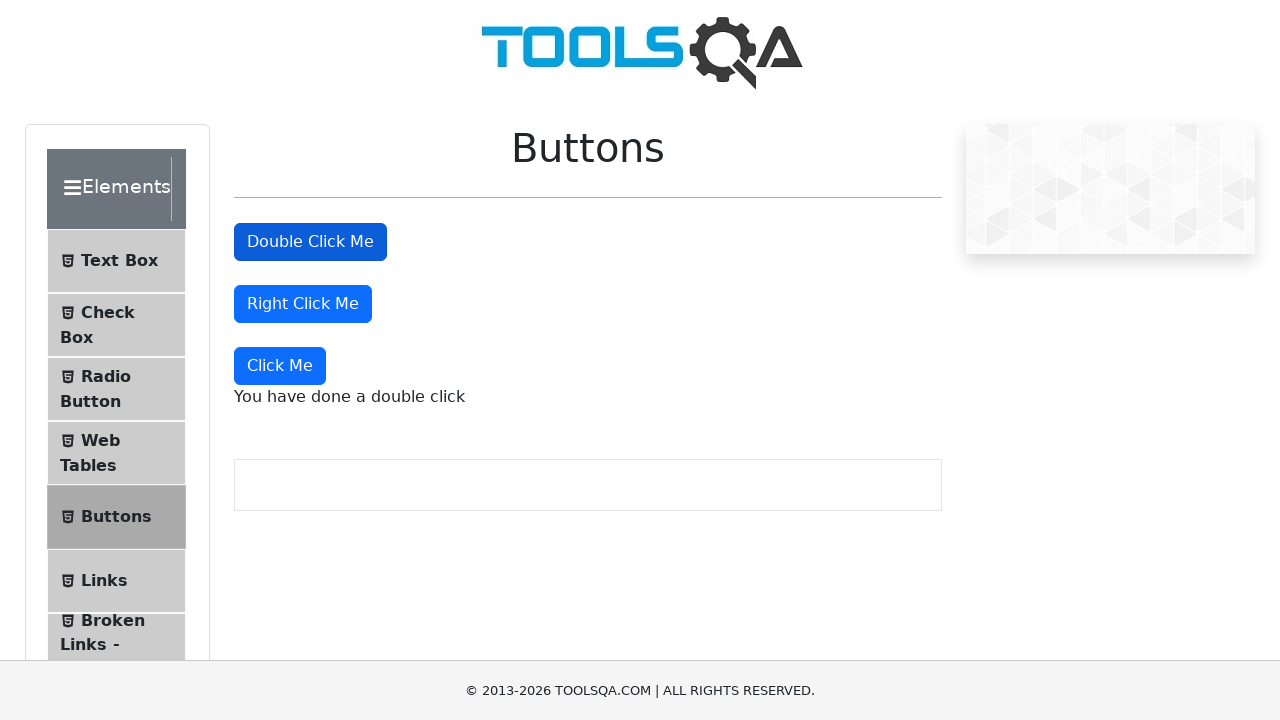

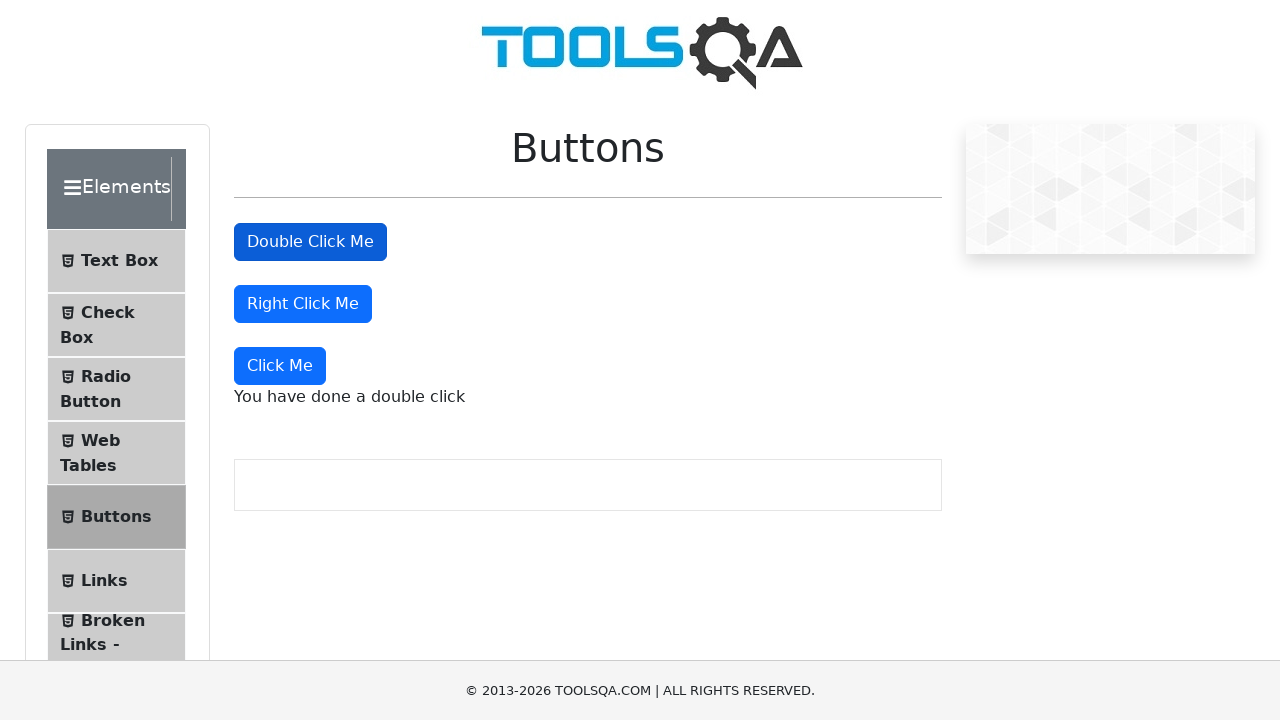